Tests Google Translate by entering Hebrew text into the translation input field

Starting URL: https://translate.google.com

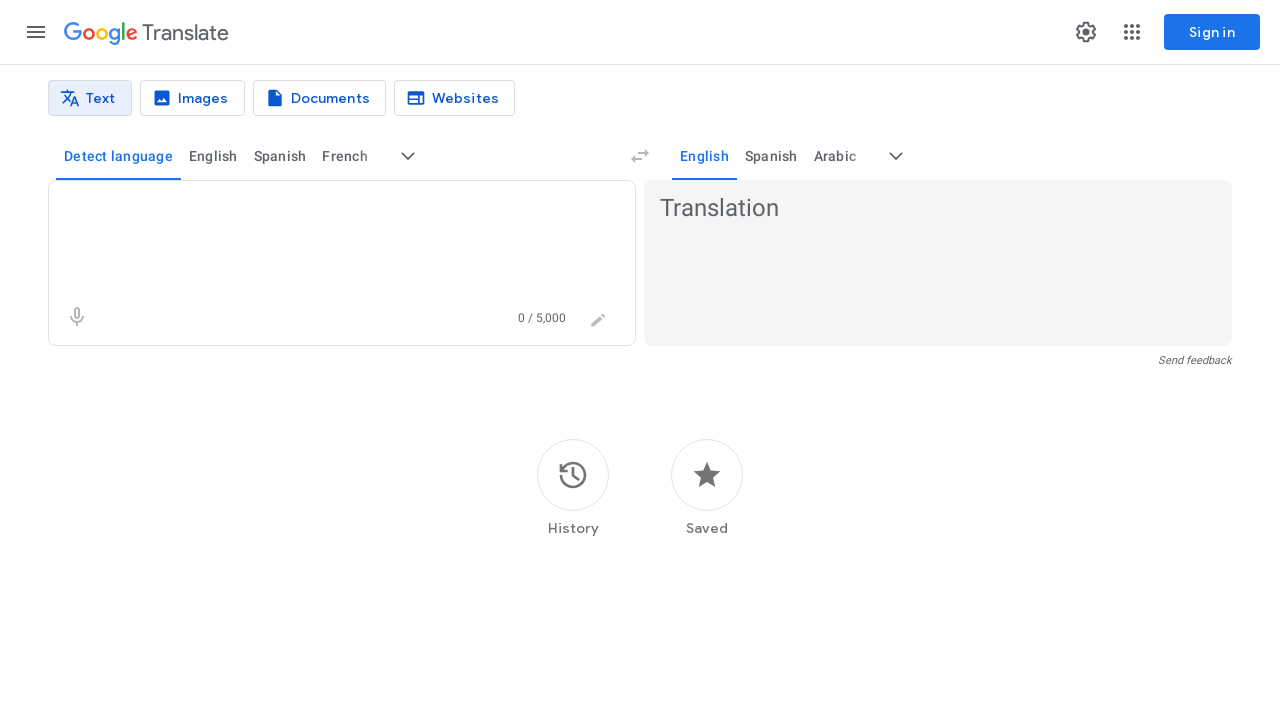

Filled translation input field with Hebrew text 'משהו בעברית' on .er8xn
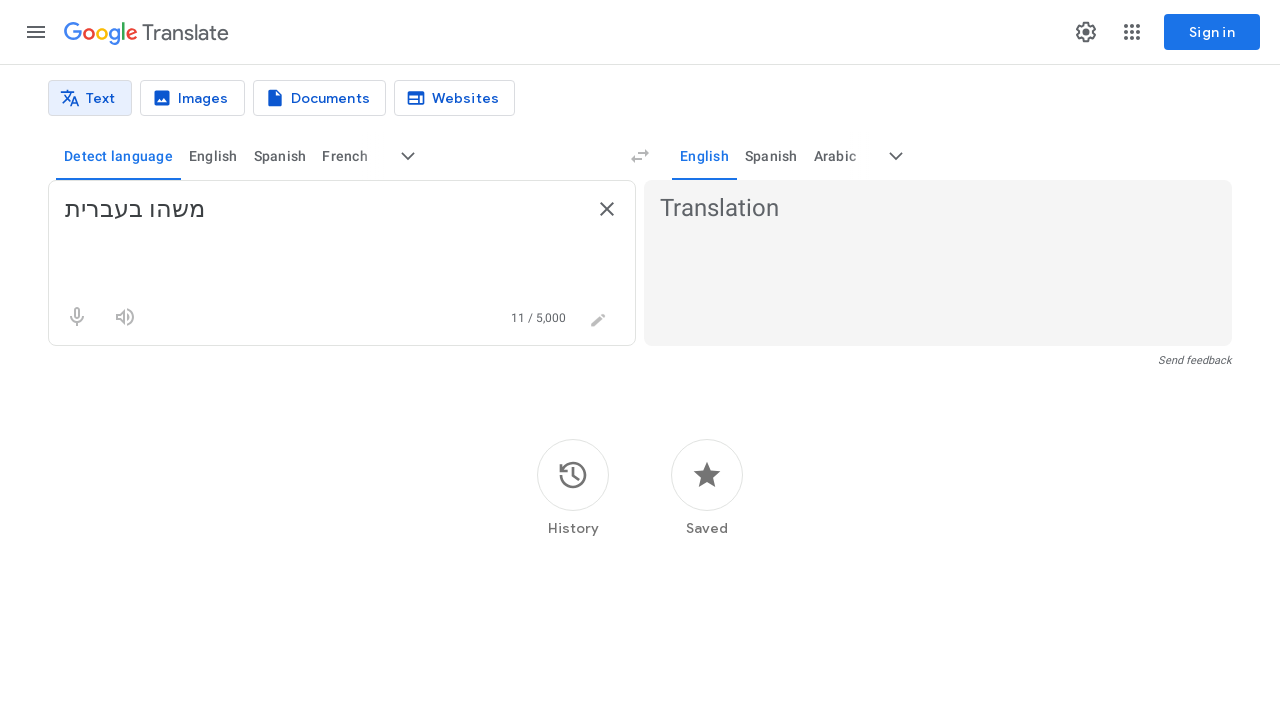

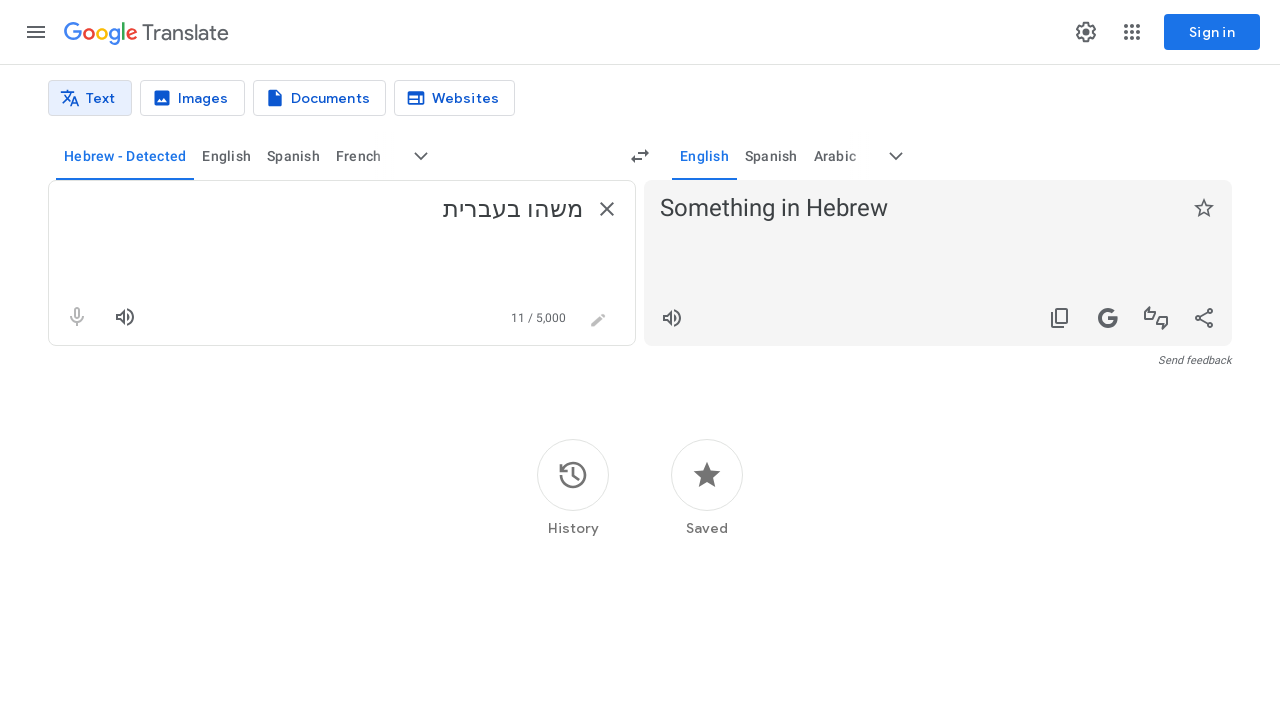